Navigates to Redmine website, clicks on the Home menu link, then clicks on the Register link to navigate to the registration page

Starting URL: https://www.redmine.org/

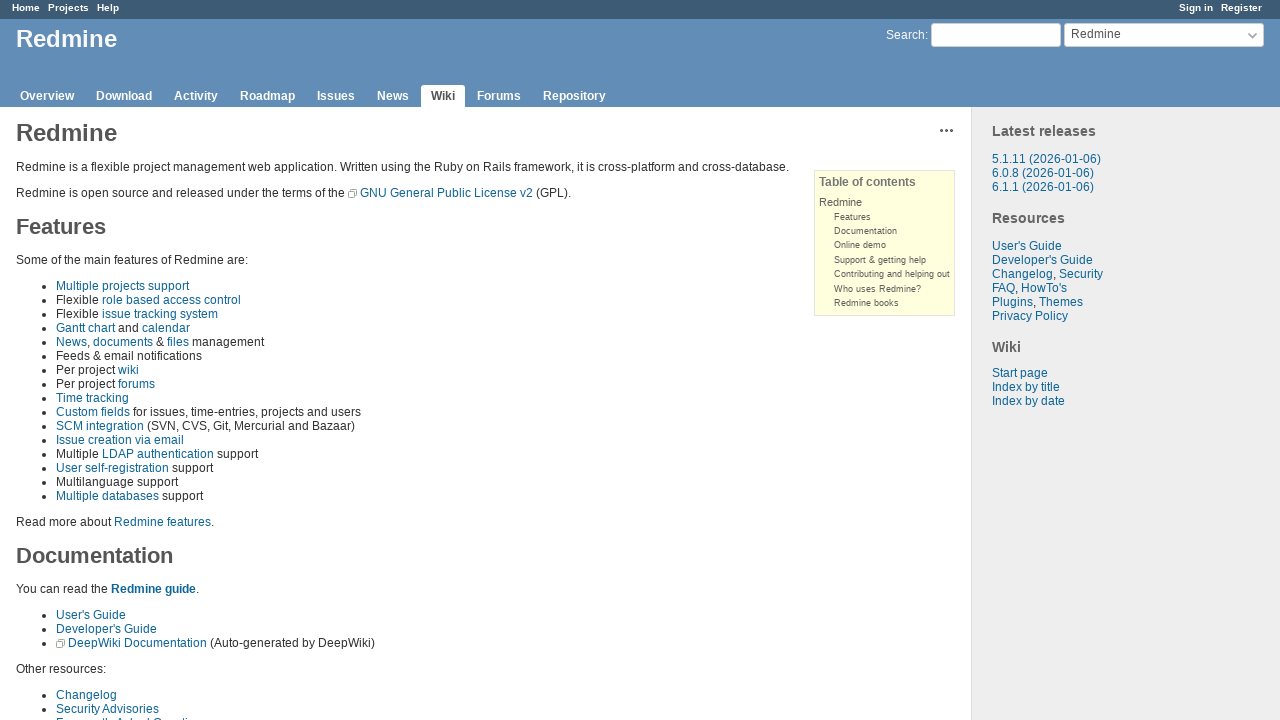

Navigated to Redmine website
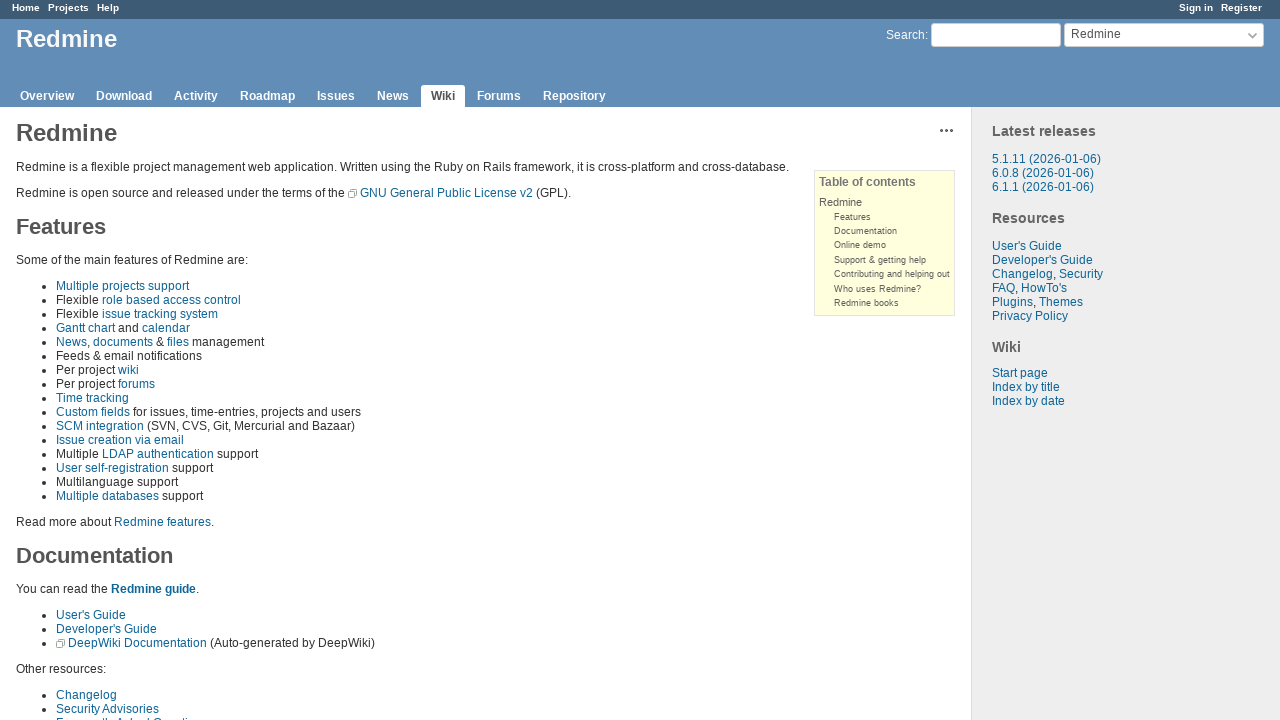

Clicked on Home menu link at (26, 8) on a:text('Home')
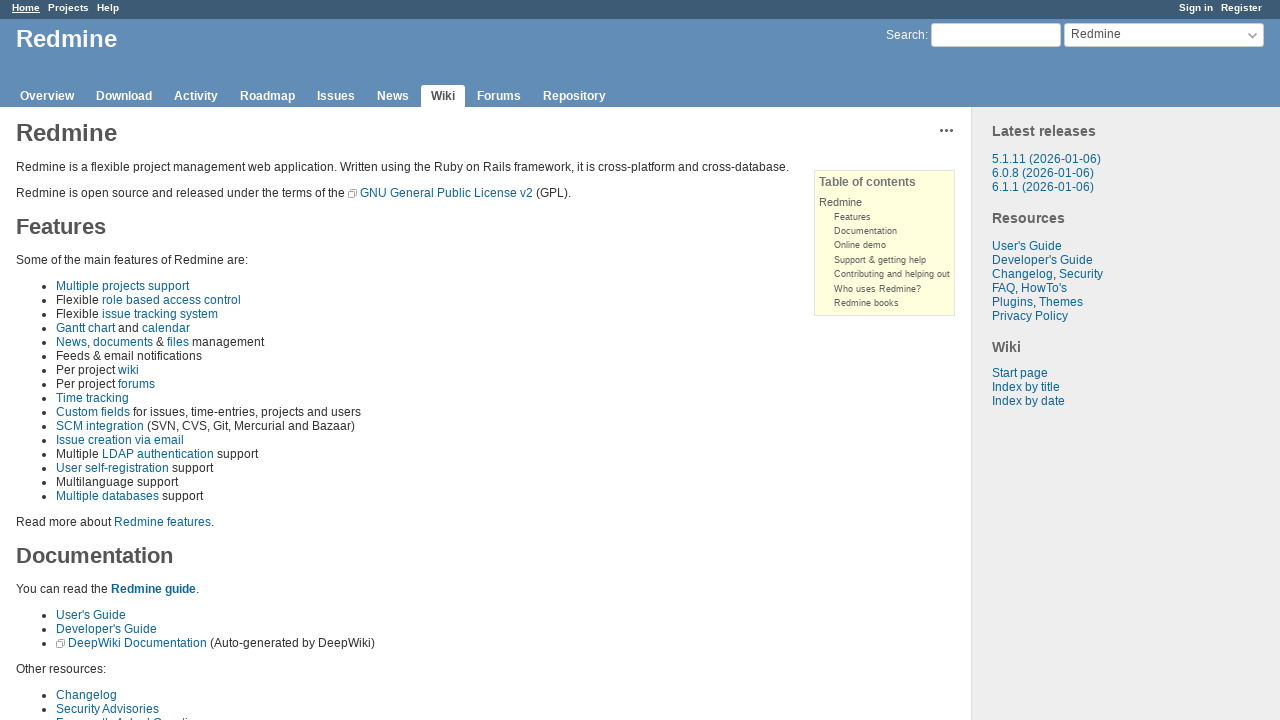

Clicked on Register link to navigate to registration page at (1242, 8) on a:text('Register')
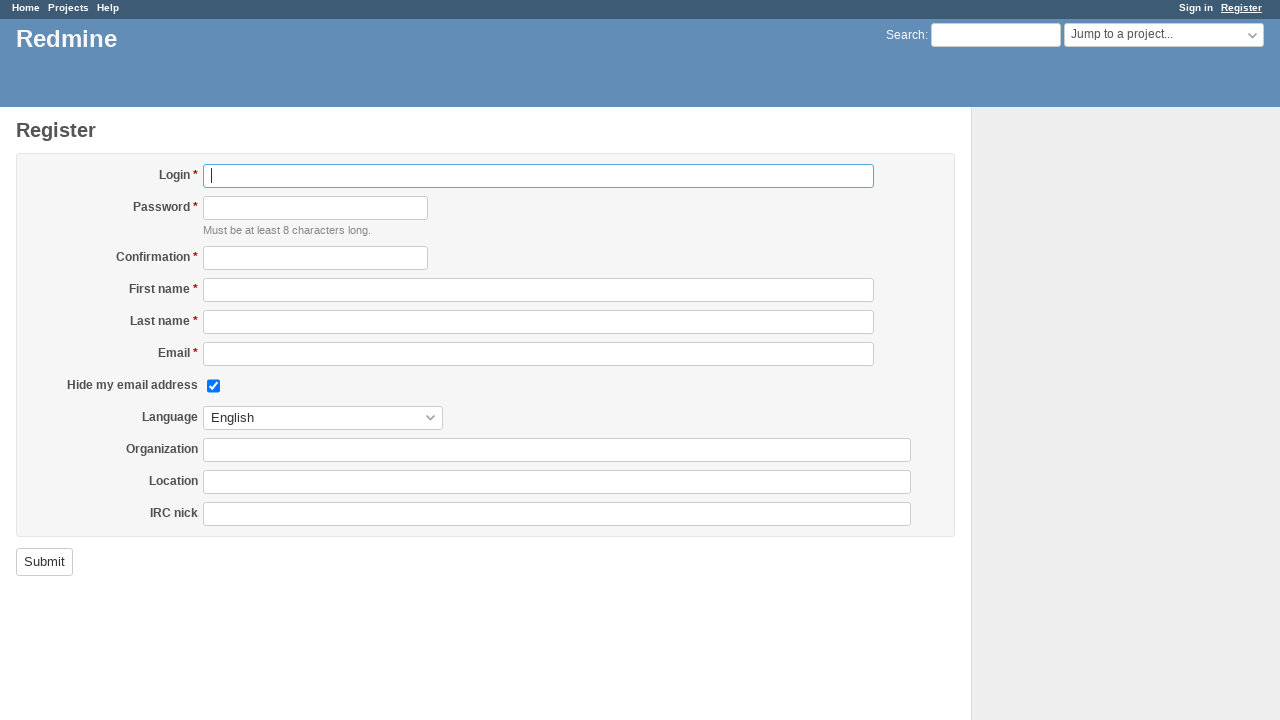

Waited for registration page to load
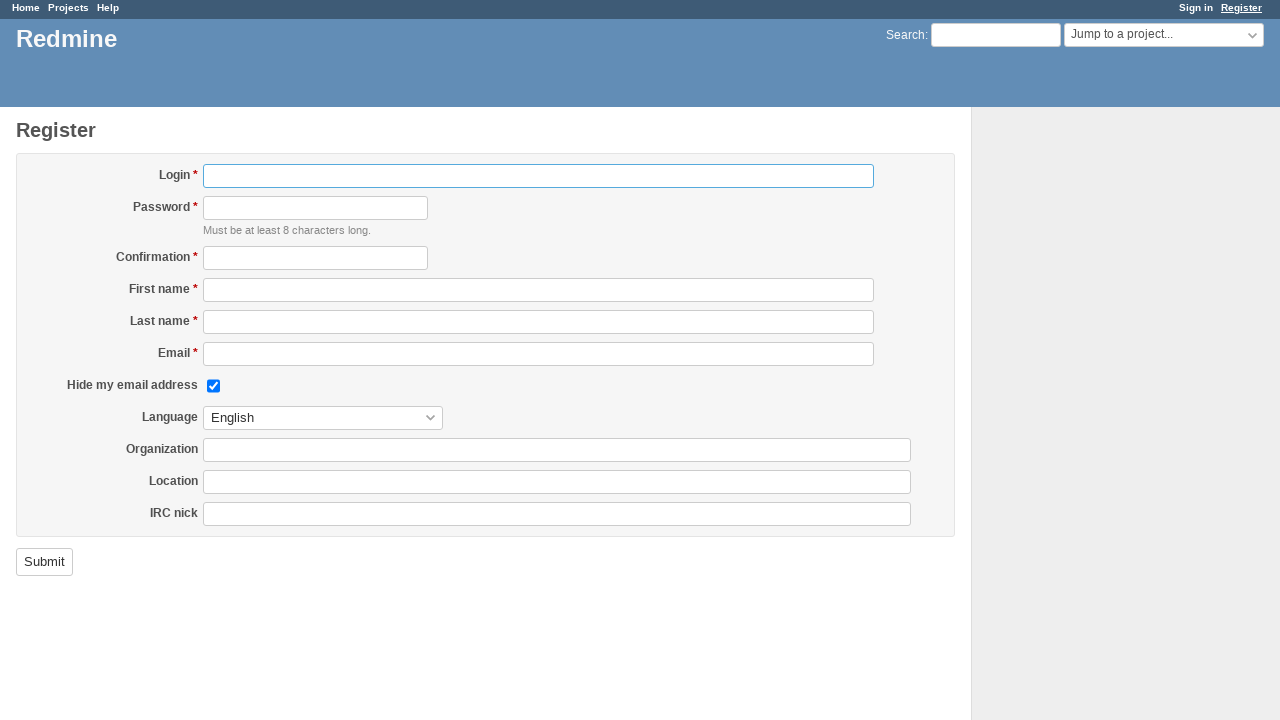

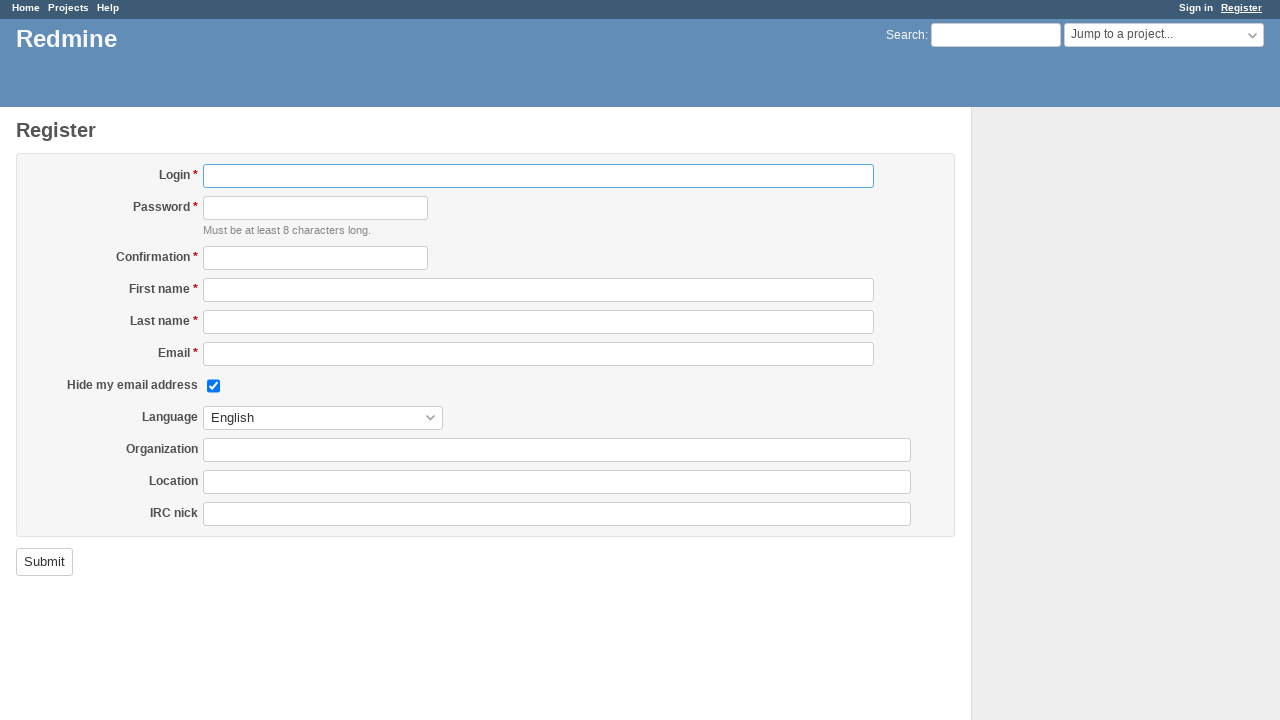